Simple assertion test that returns True without any browser actions

Starting URL: https://www.saucedemo.com/

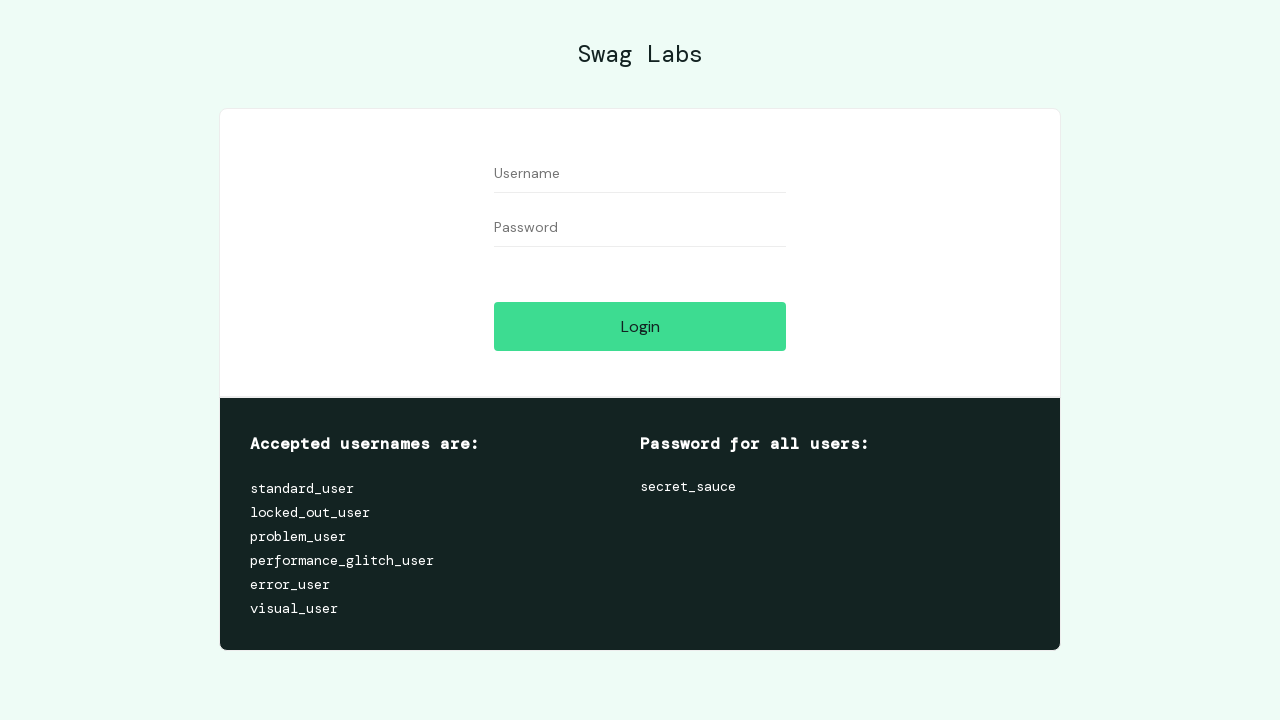

Simple assertion test passed without any browser actions
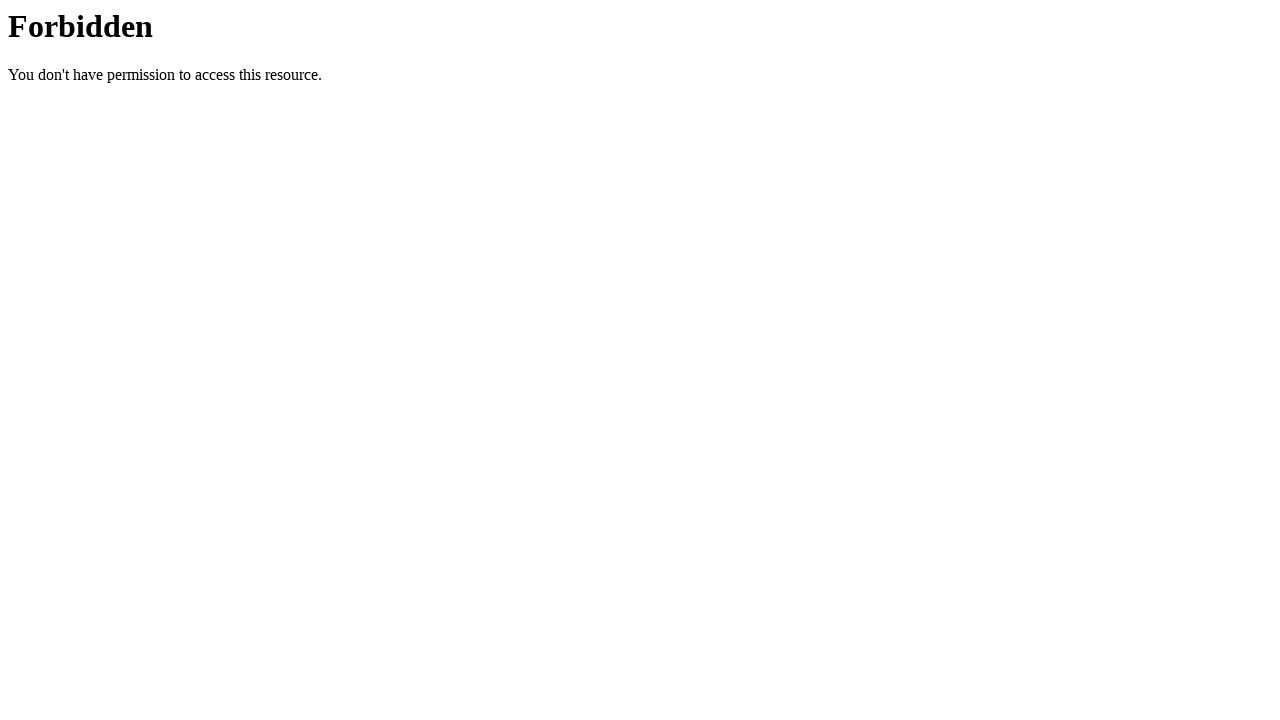

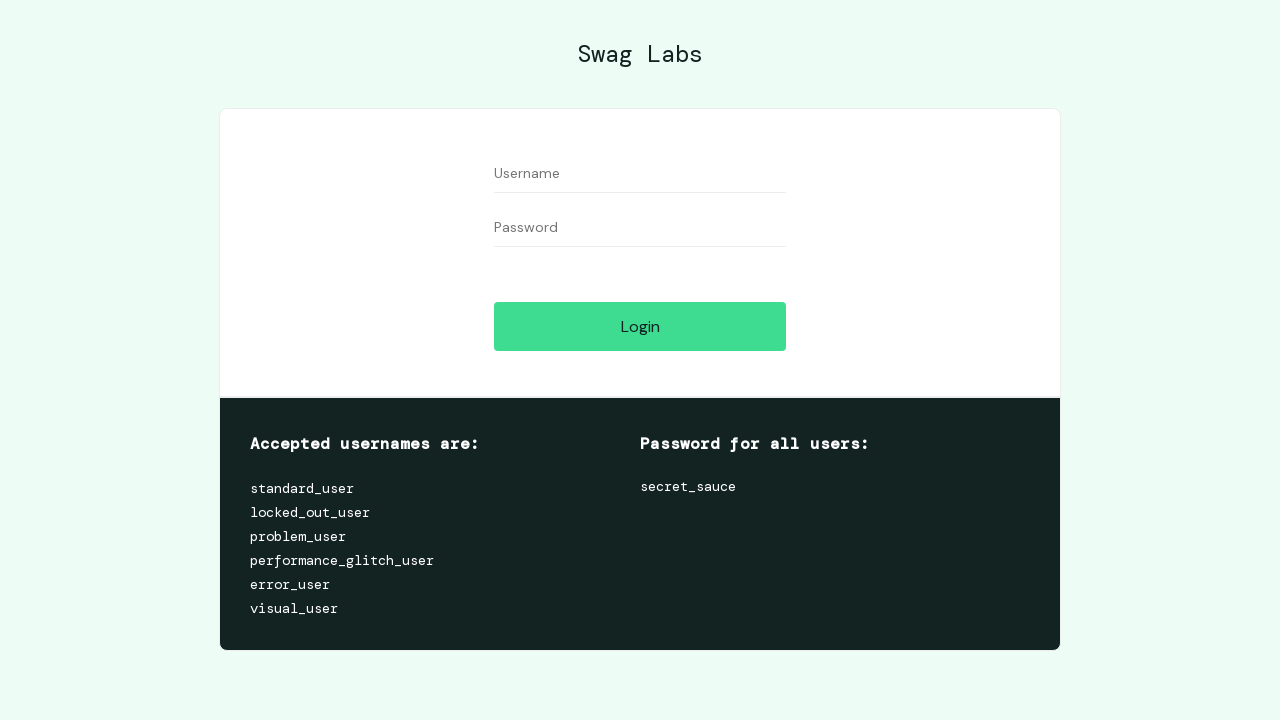